Tests table sorting and pagination functionality by clicking on column header to sort, then searching for specific items across multiple pages

Starting URL: https://rahulshettyacademy.com/seleniumPractise/#/offers

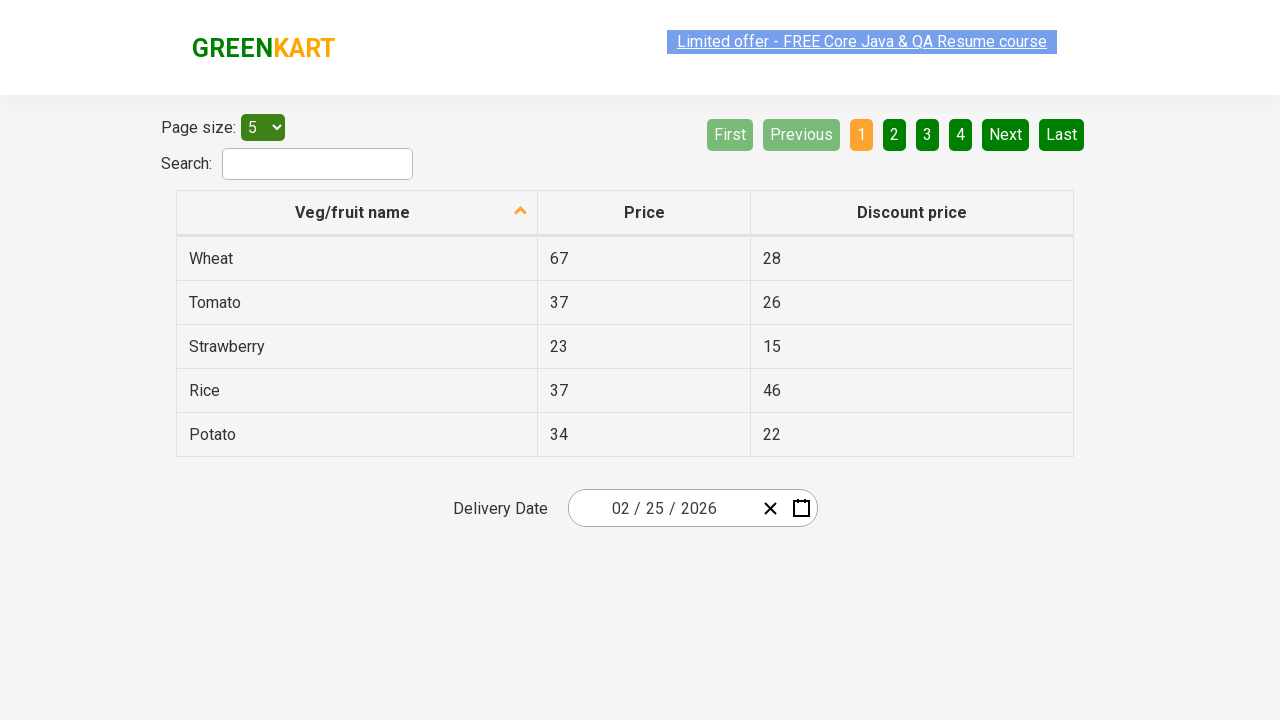

Clicked first column header to sort table at (357, 213) on xpath=//tr/th[1]
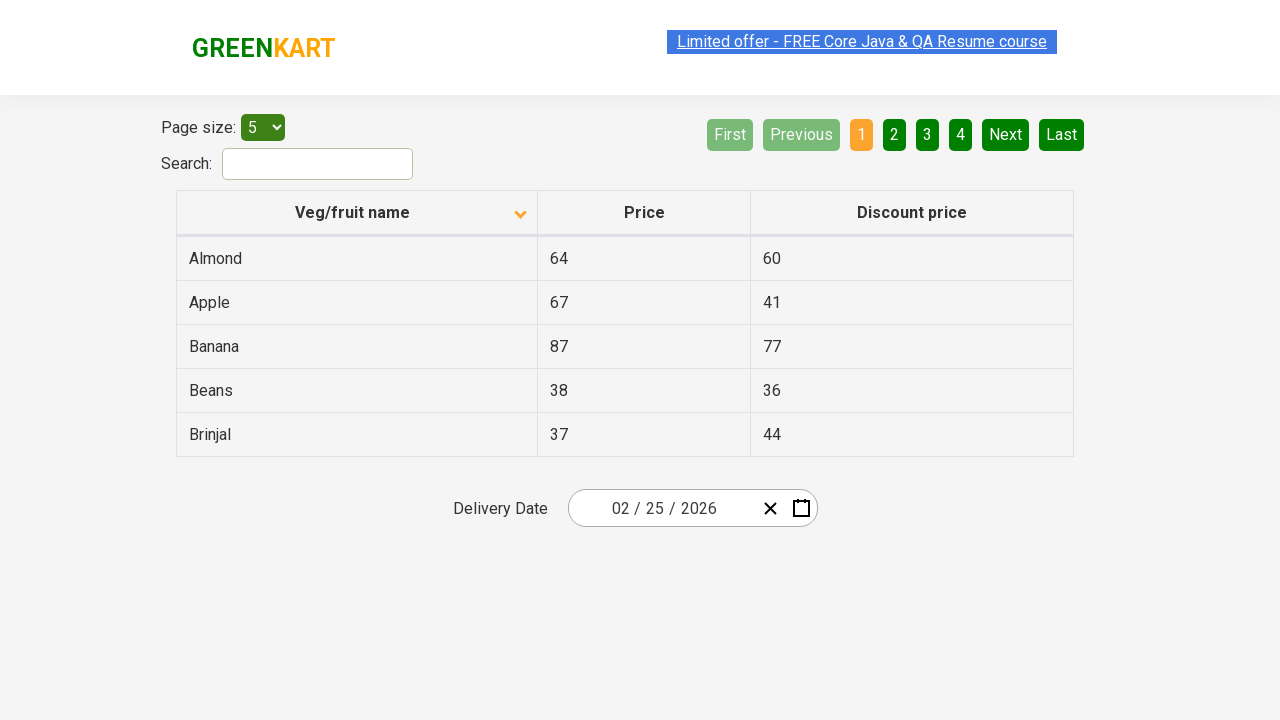

Retrieved all items from first column
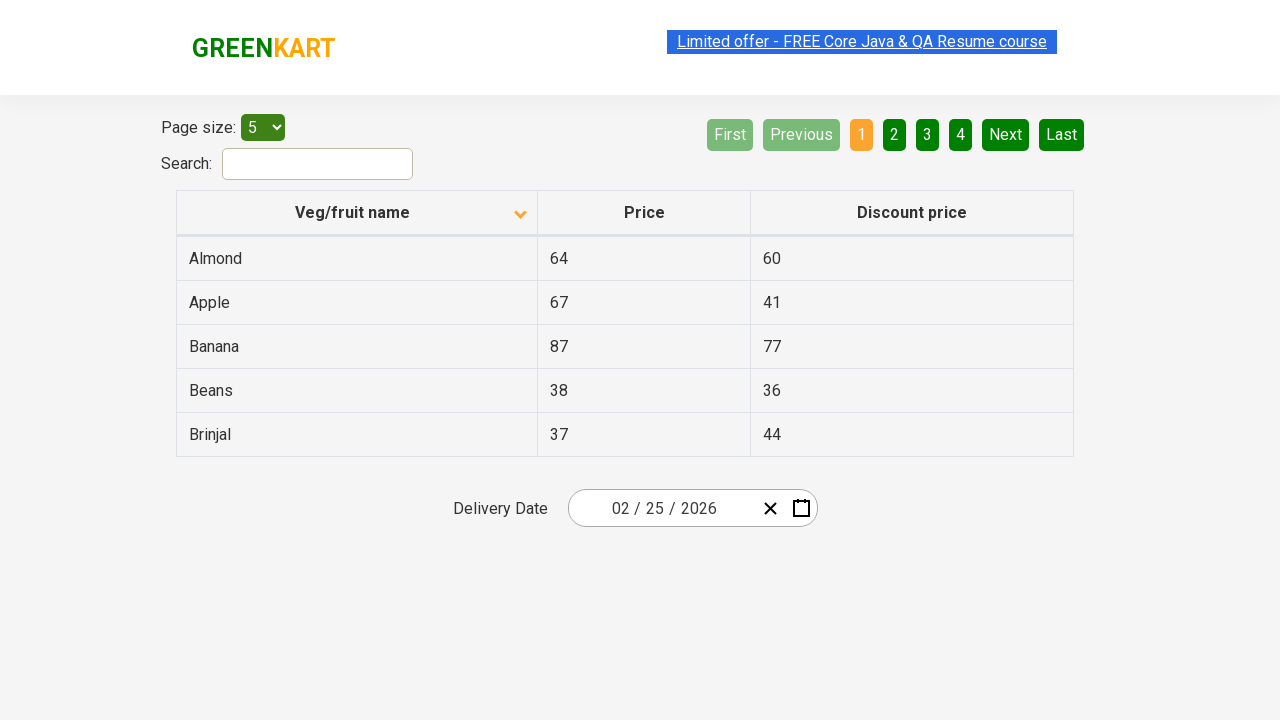

Filtered table for Rice items
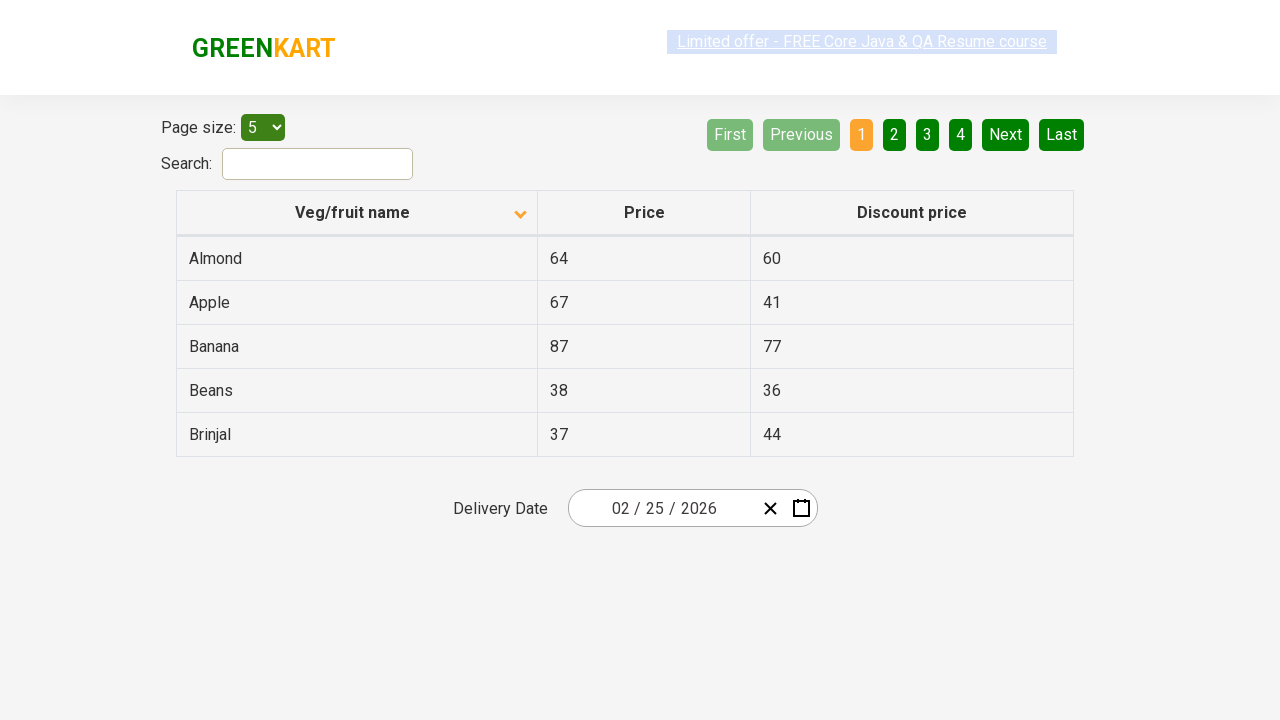

Filtered table for Mango items on current page
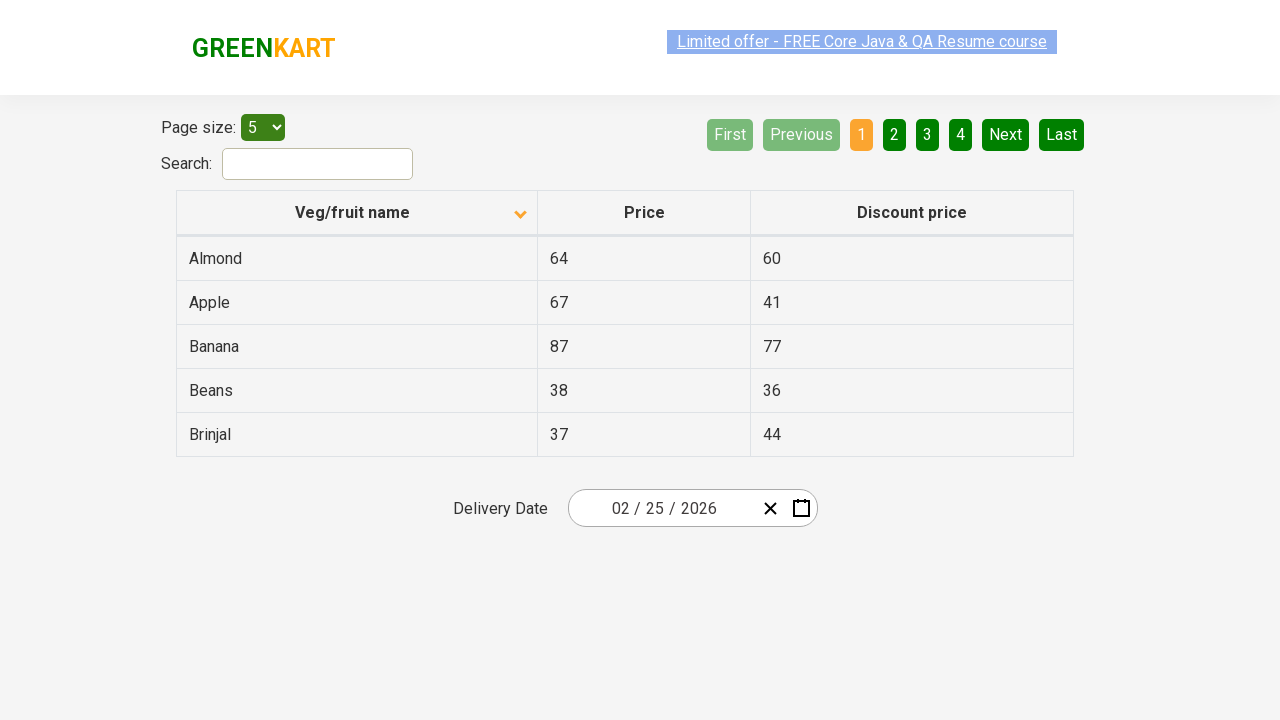

Checked for Next button availability
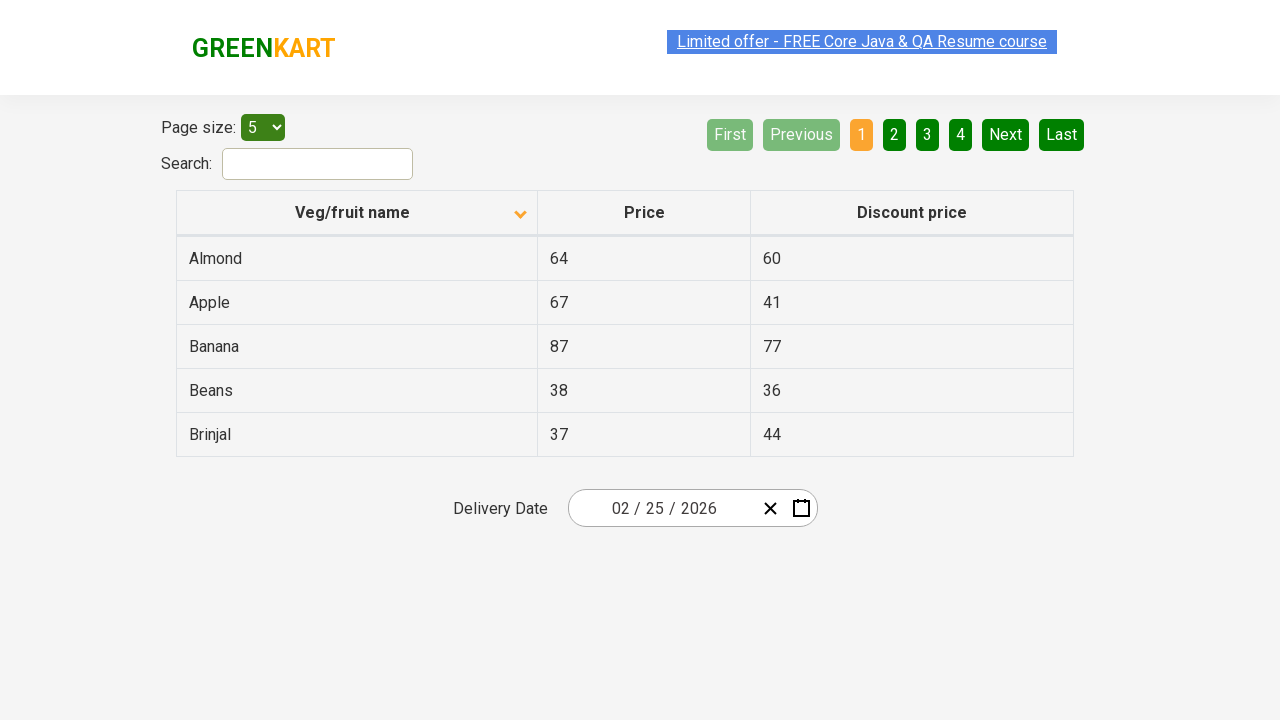

Clicked Next button to go to next page at (1006, 134) on [aria-label='Next']
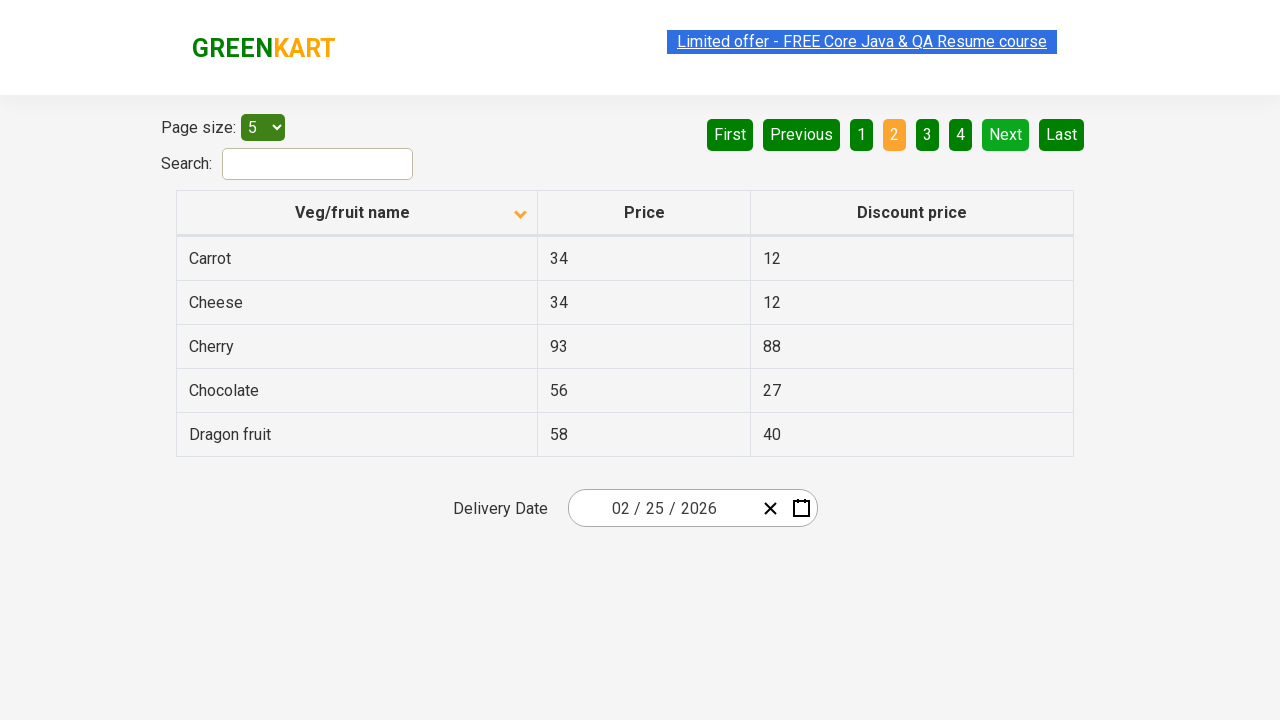

Waited for next page to load
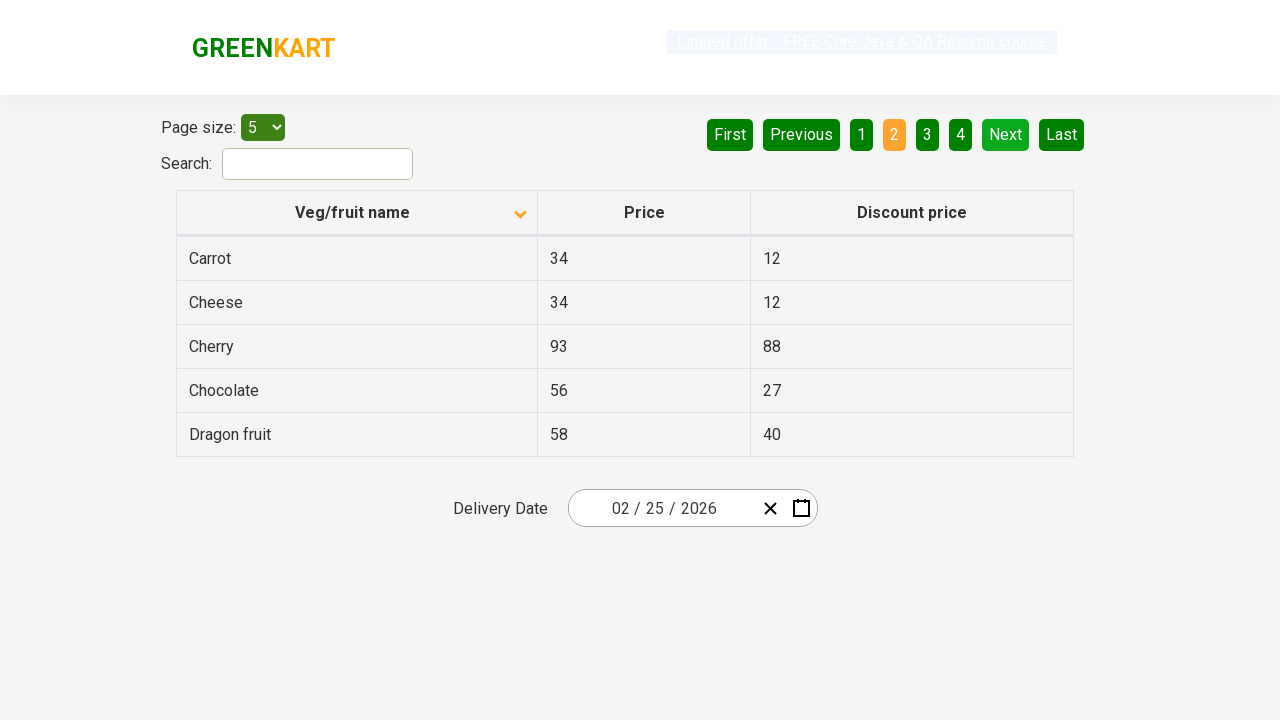

Filtered table for Mango items on current page
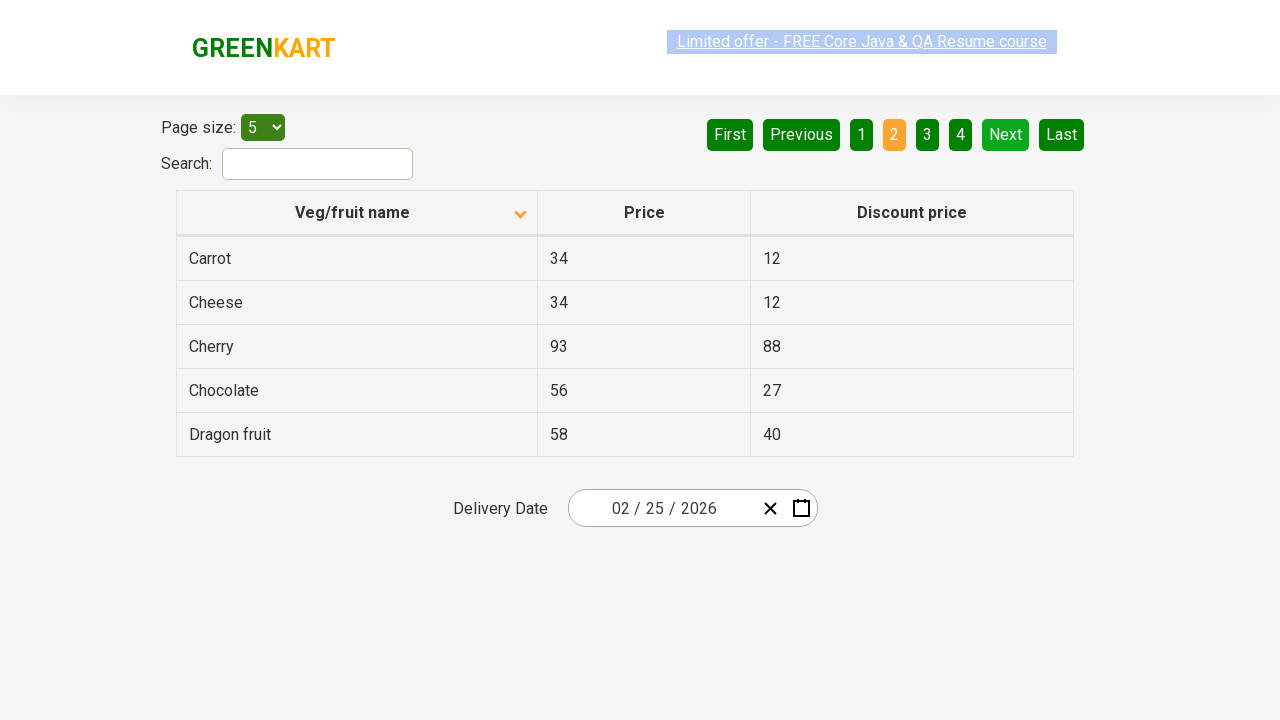

Checked for Next button availability
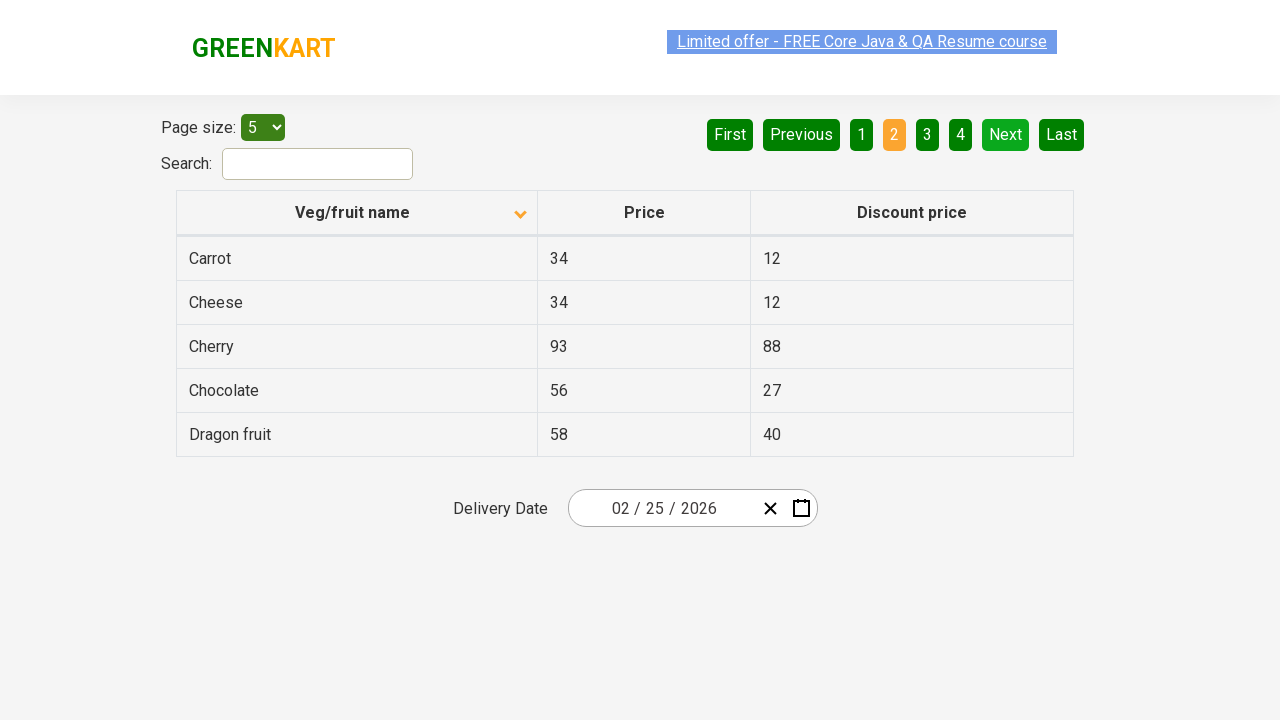

Clicked Next button to go to next page at (1006, 134) on [aria-label='Next']
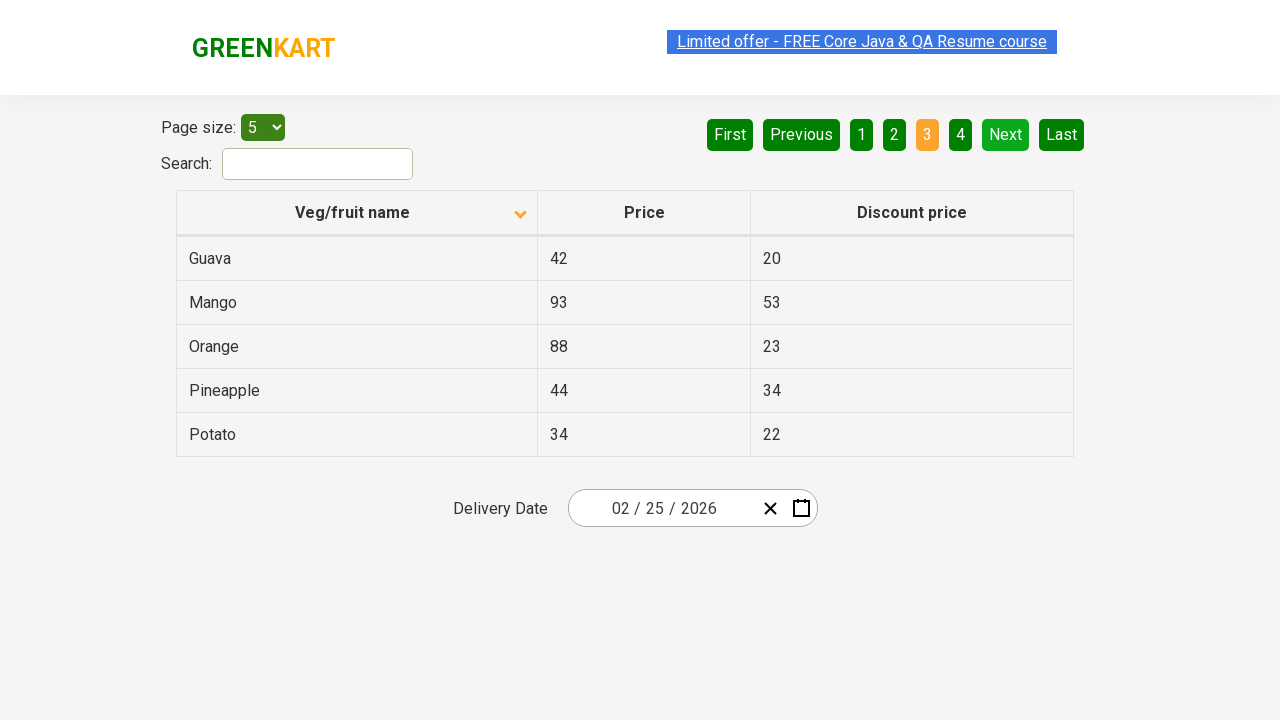

Waited for next page to load
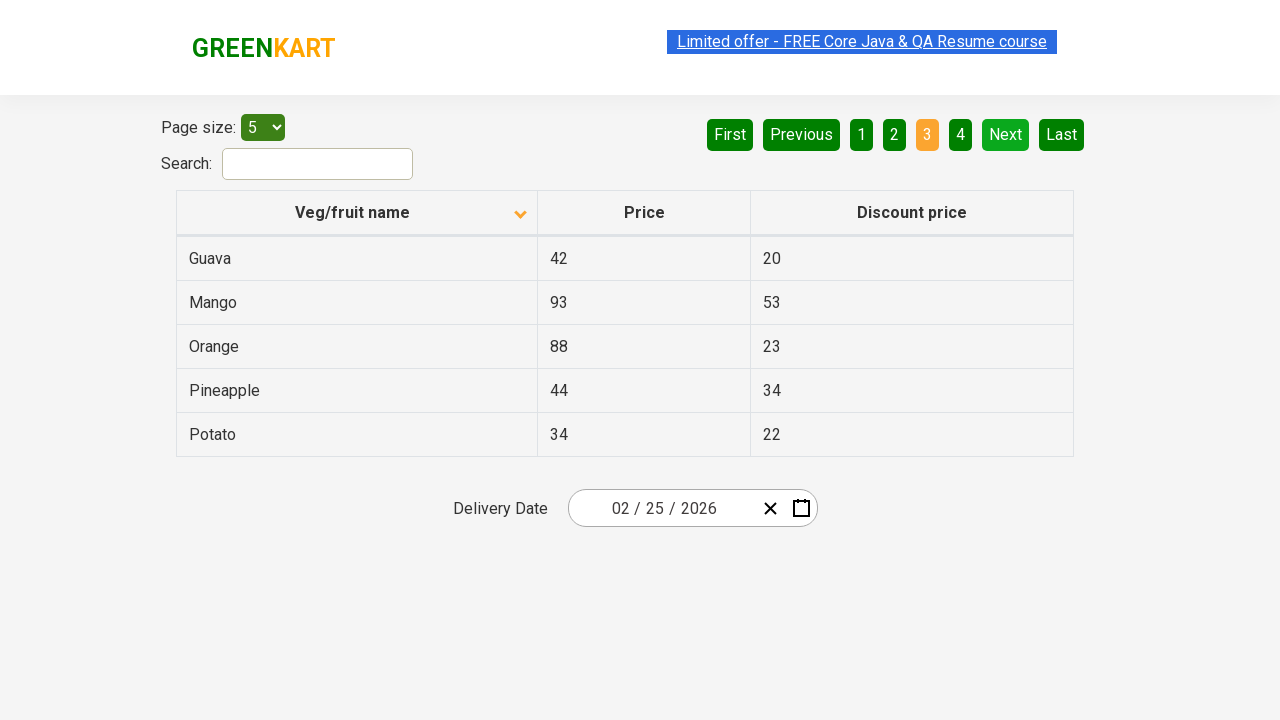

Filtered table for Mango items on current page
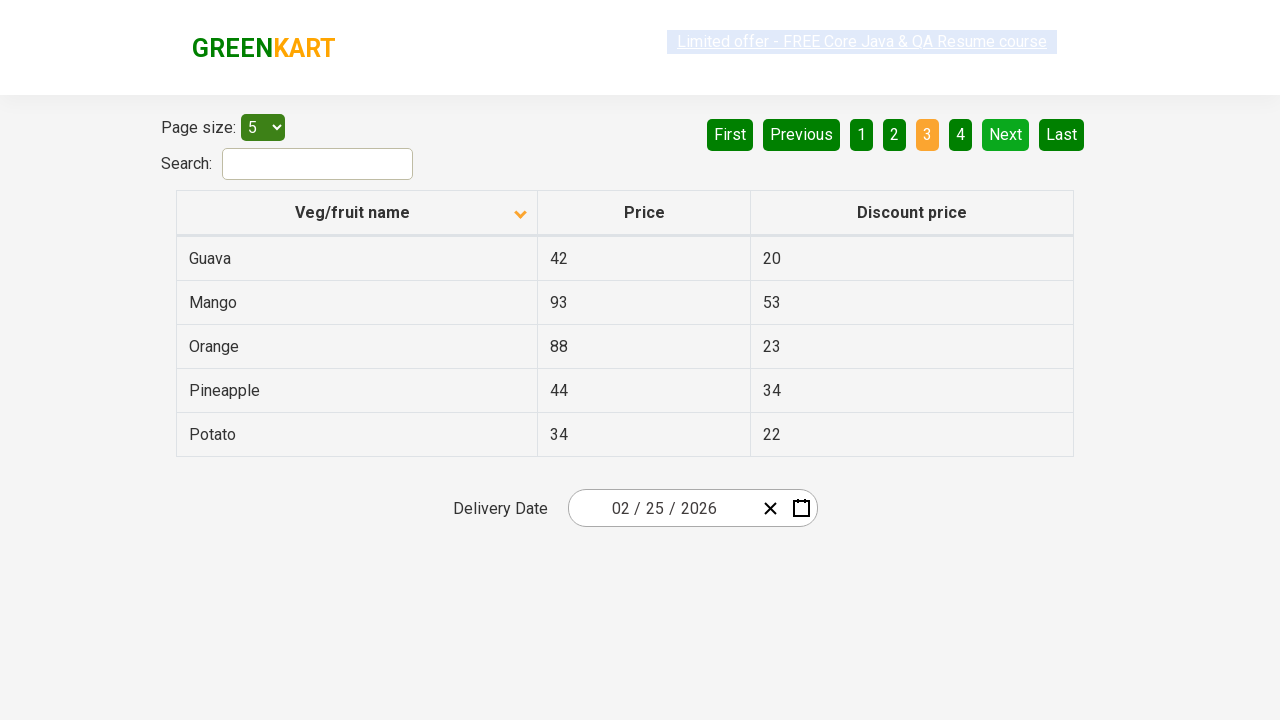

Found Mango and retrieved its price: 93
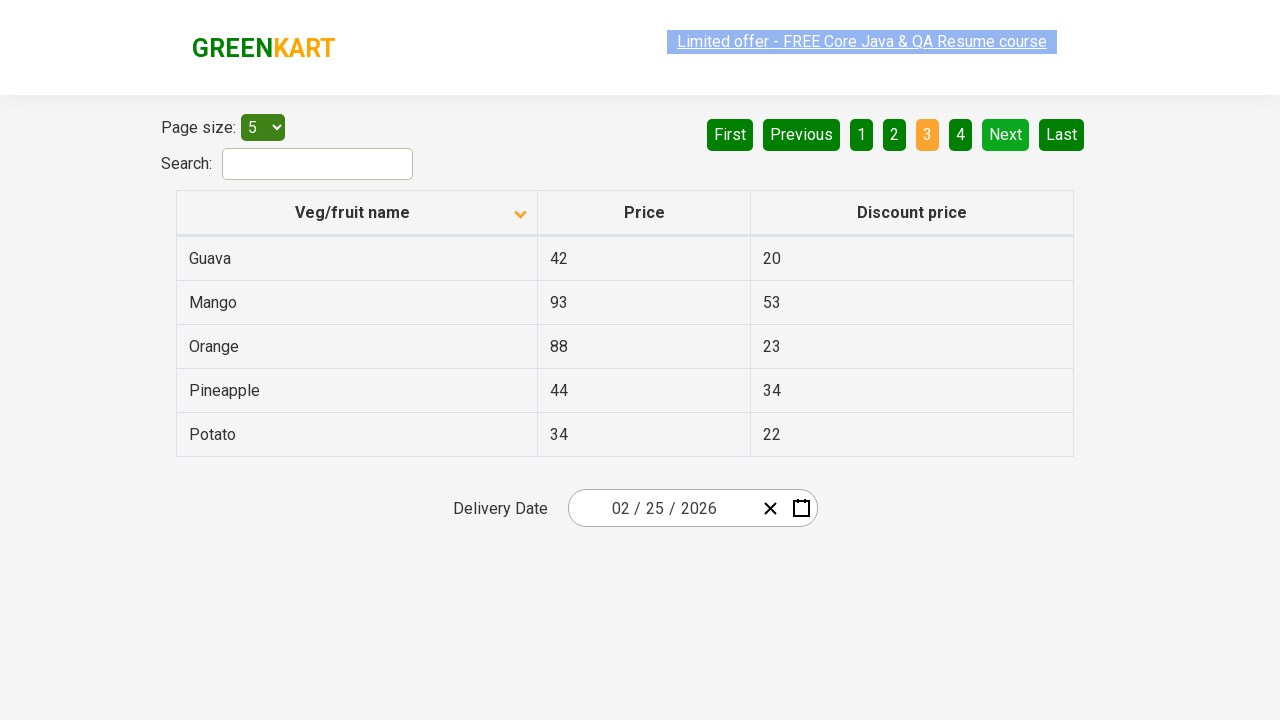

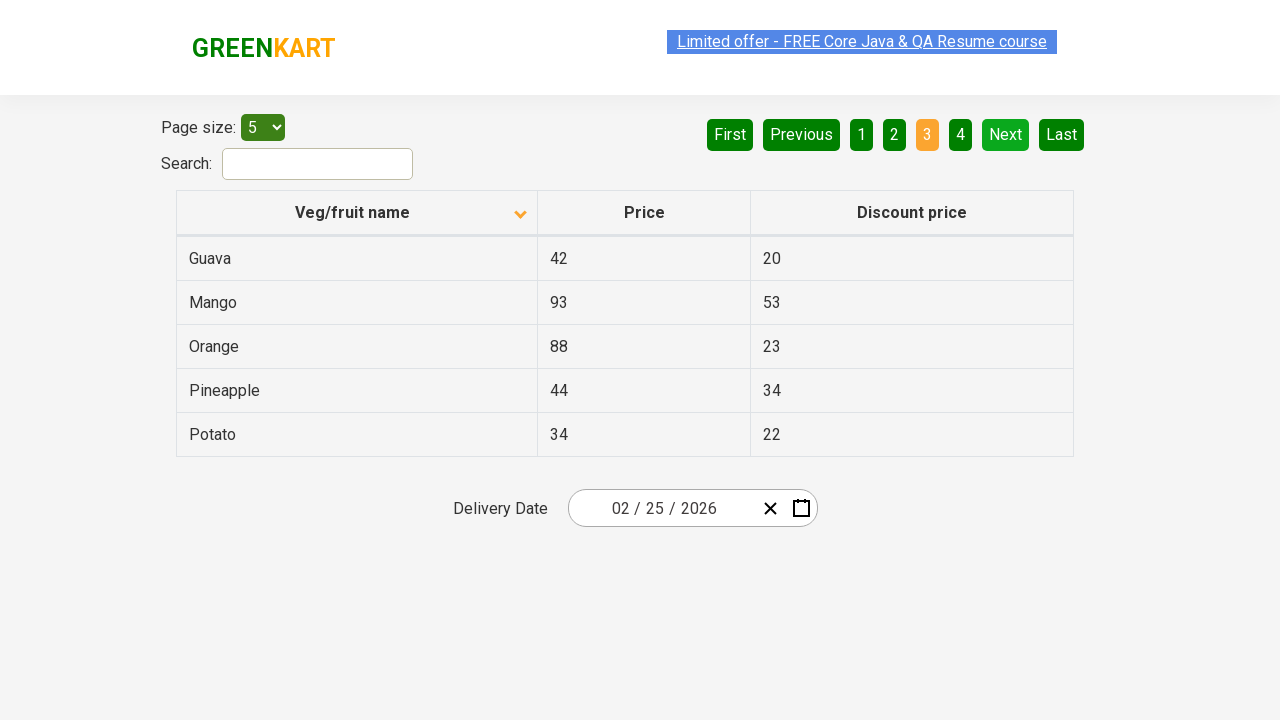